Navigates to Krebs on Security news website, waits for articles to load, and scrolls down the page multiple times to trigger loading of additional content.

Starting URL: https://krebsonsecurity.com/

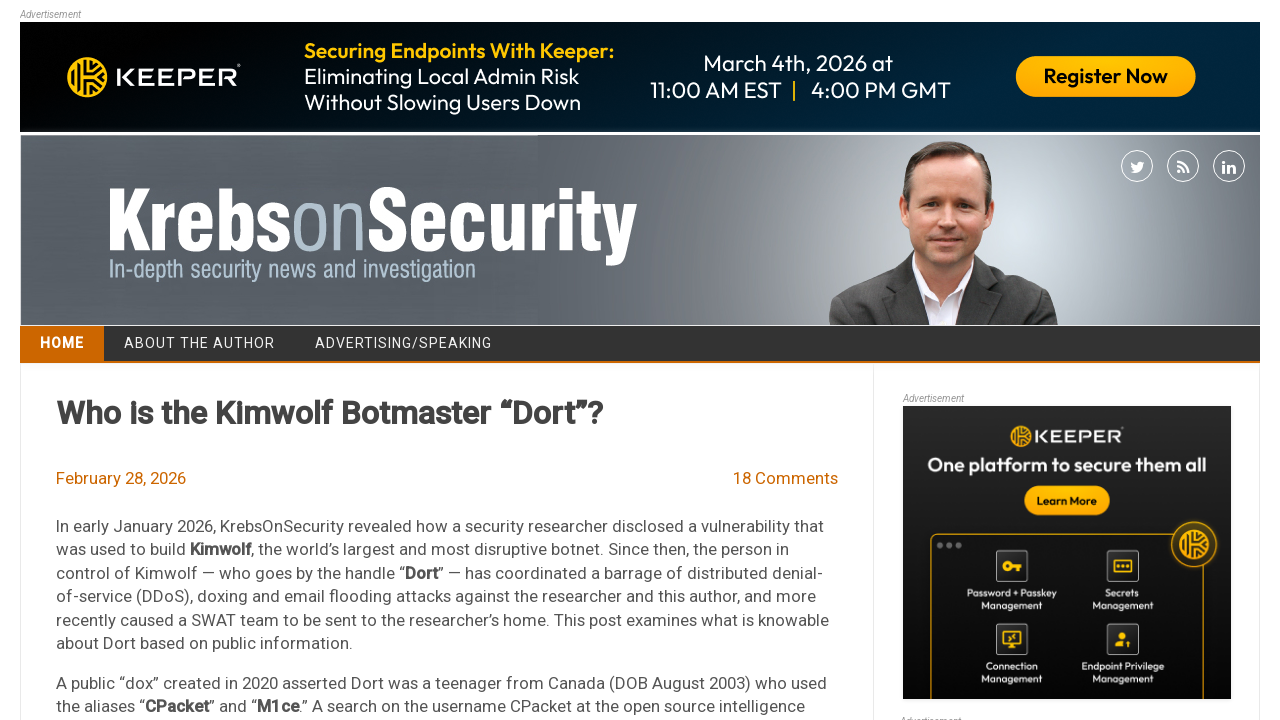

Navigated to Krebs on Security website
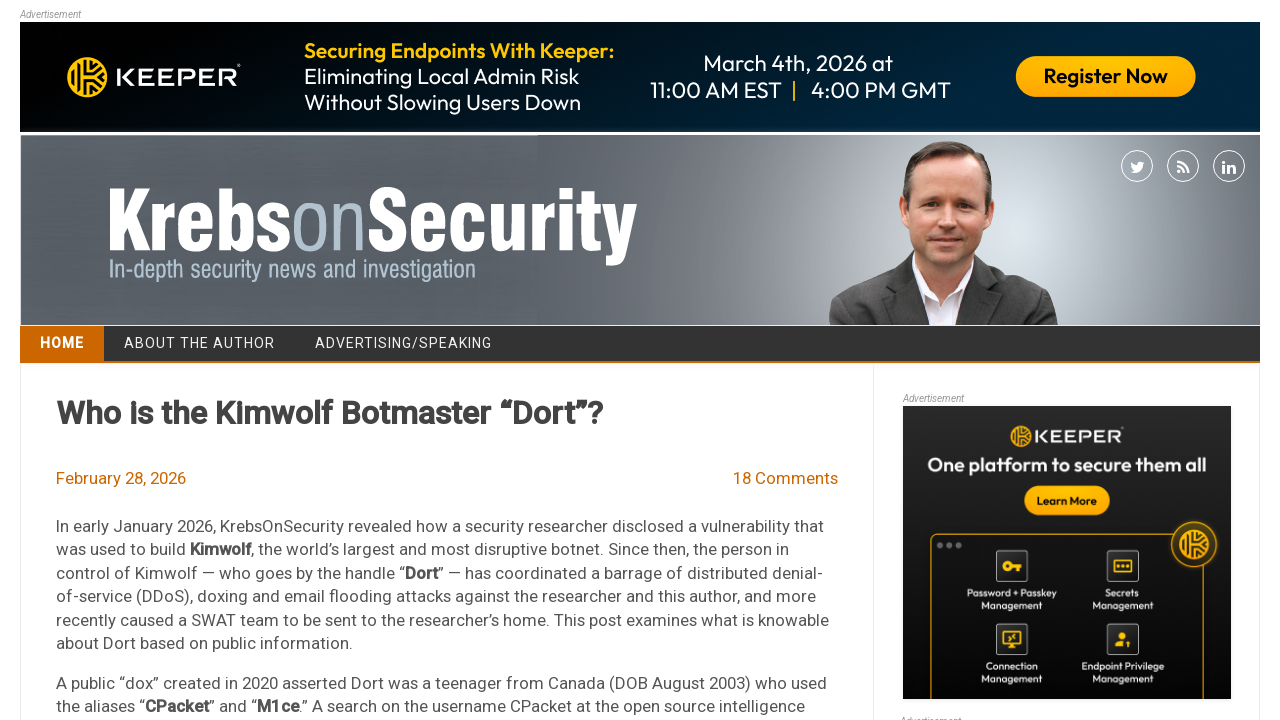

Article elements loaded on page
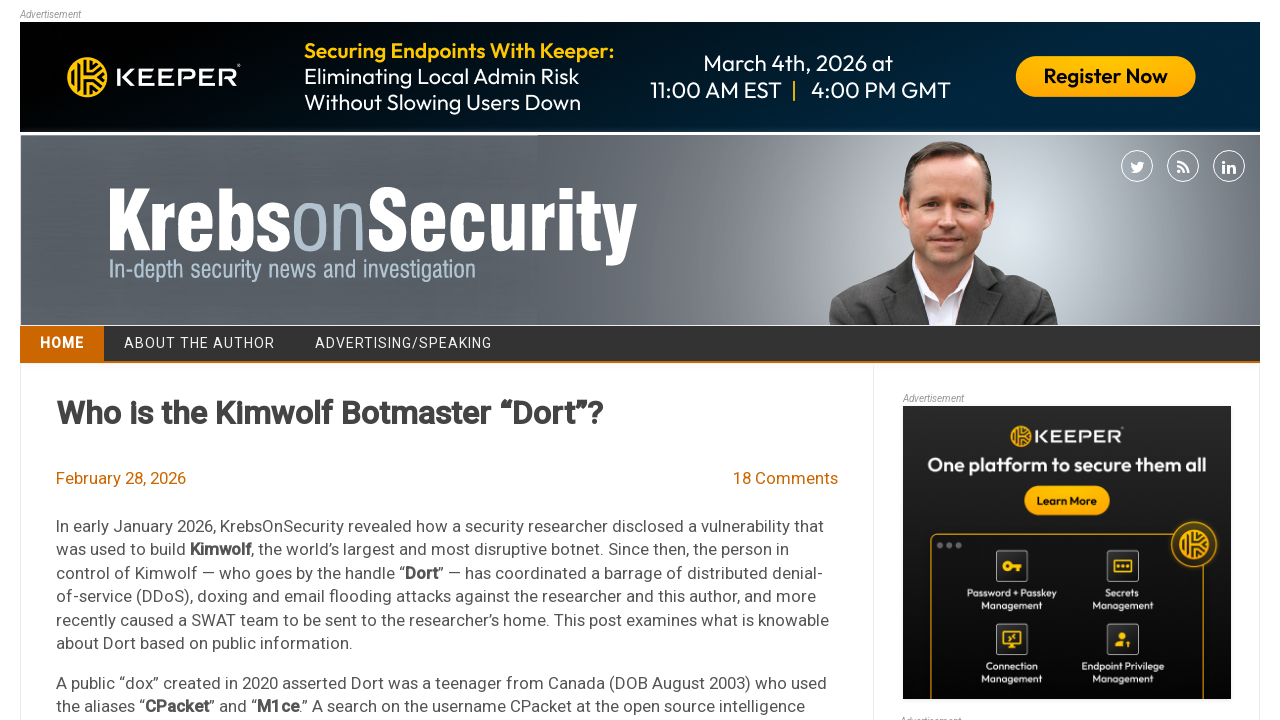

Article headings (h2) confirmed loaded
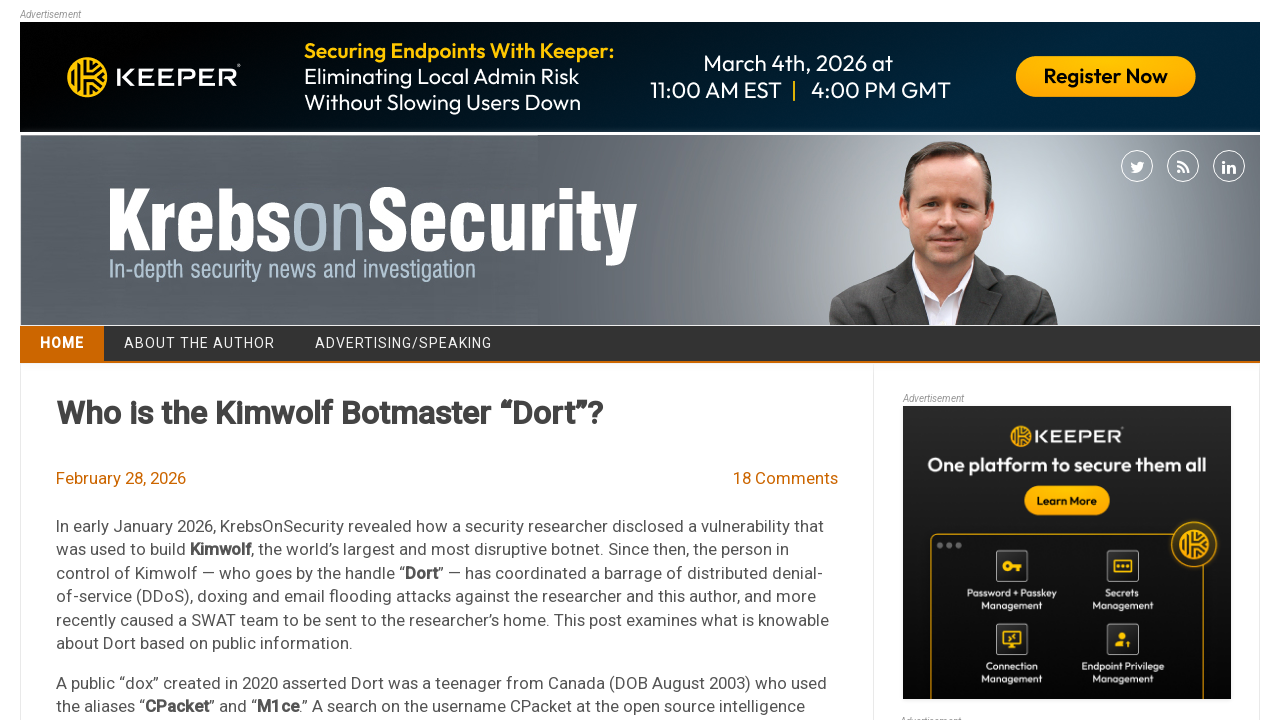

Scrolled down page to trigger additional content loading
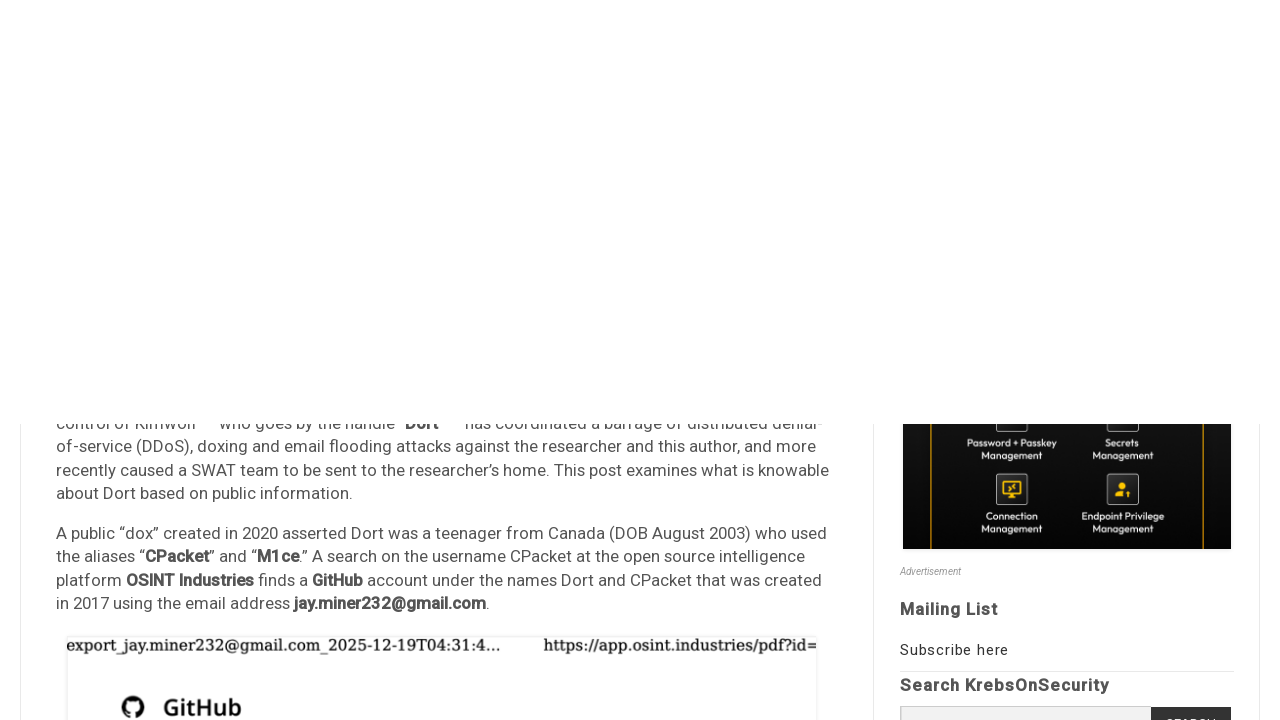

Waited 2 seconds for content to load
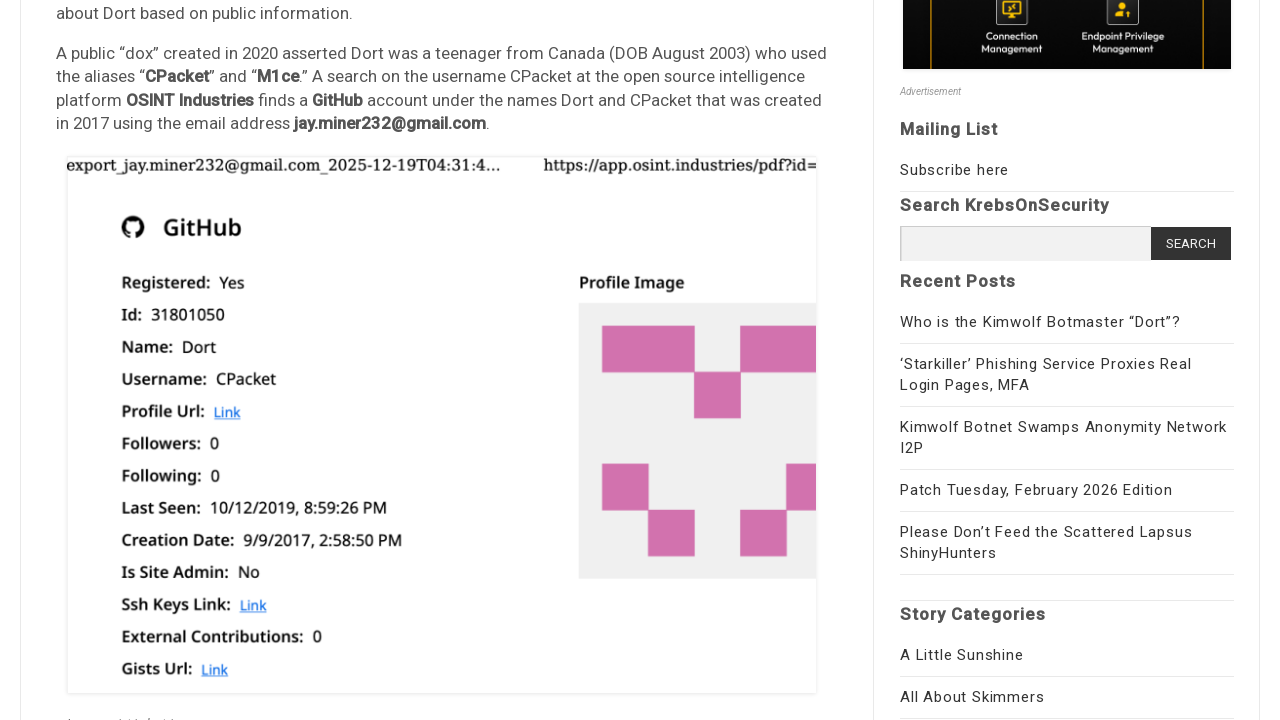

Scrolled down page to trigger additional content loading
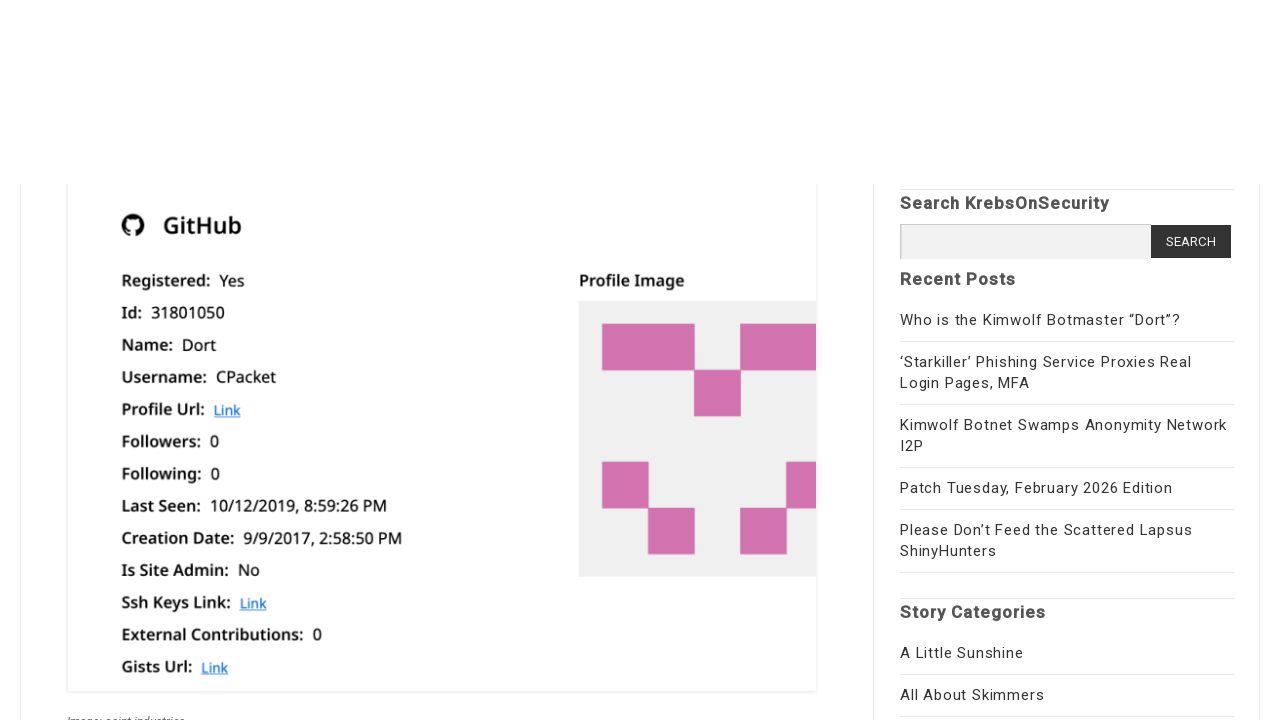

Waited 2 seconds for content to load
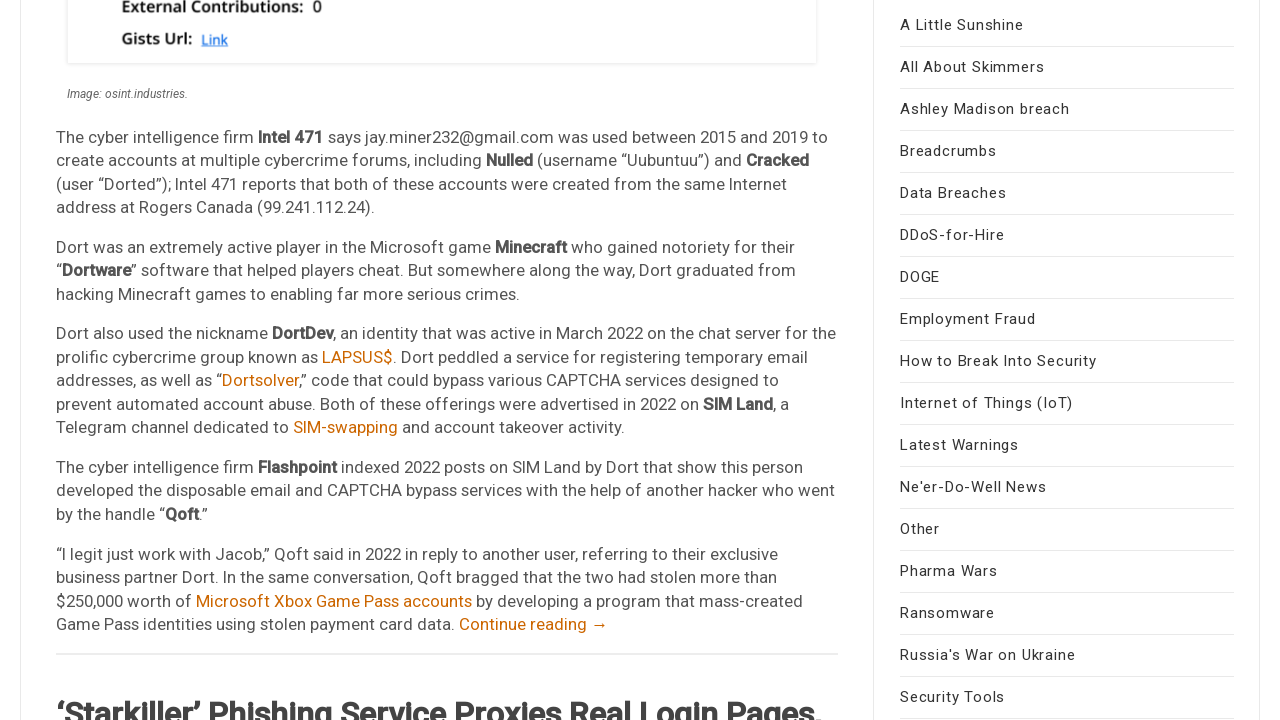

Scrolled down page to trigger additional content loading
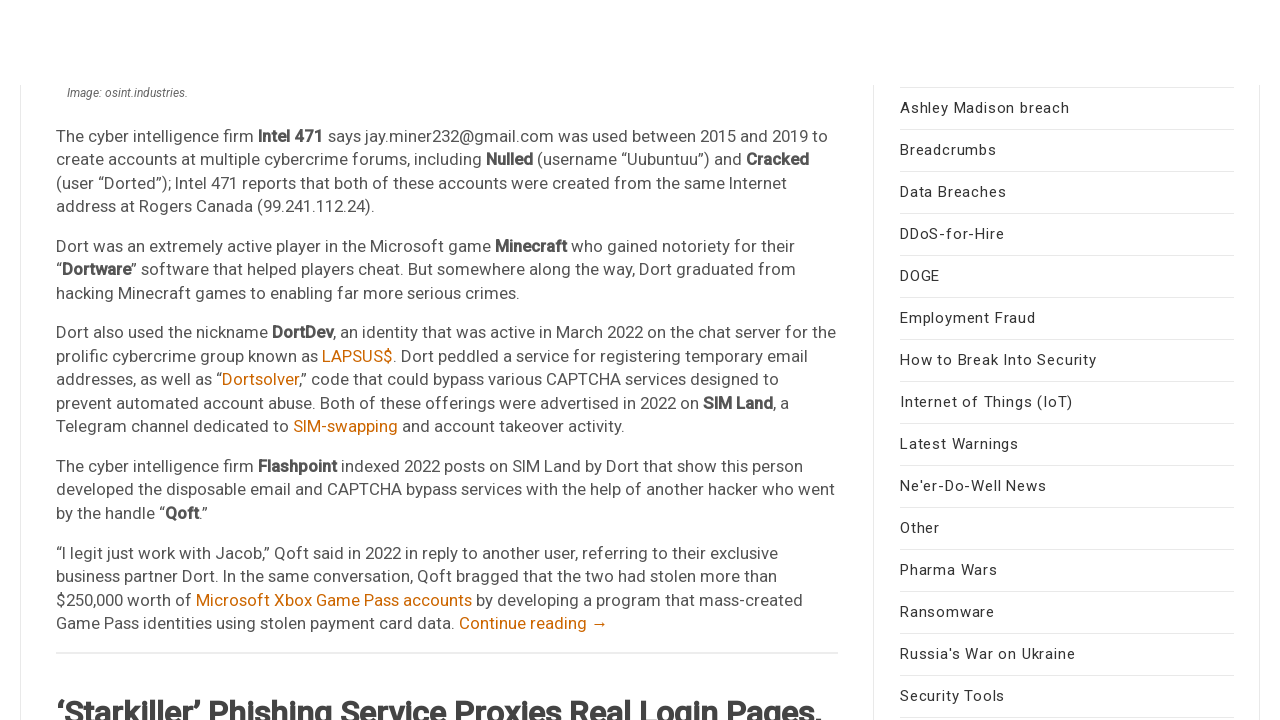

Waited 2 seconds for content to load
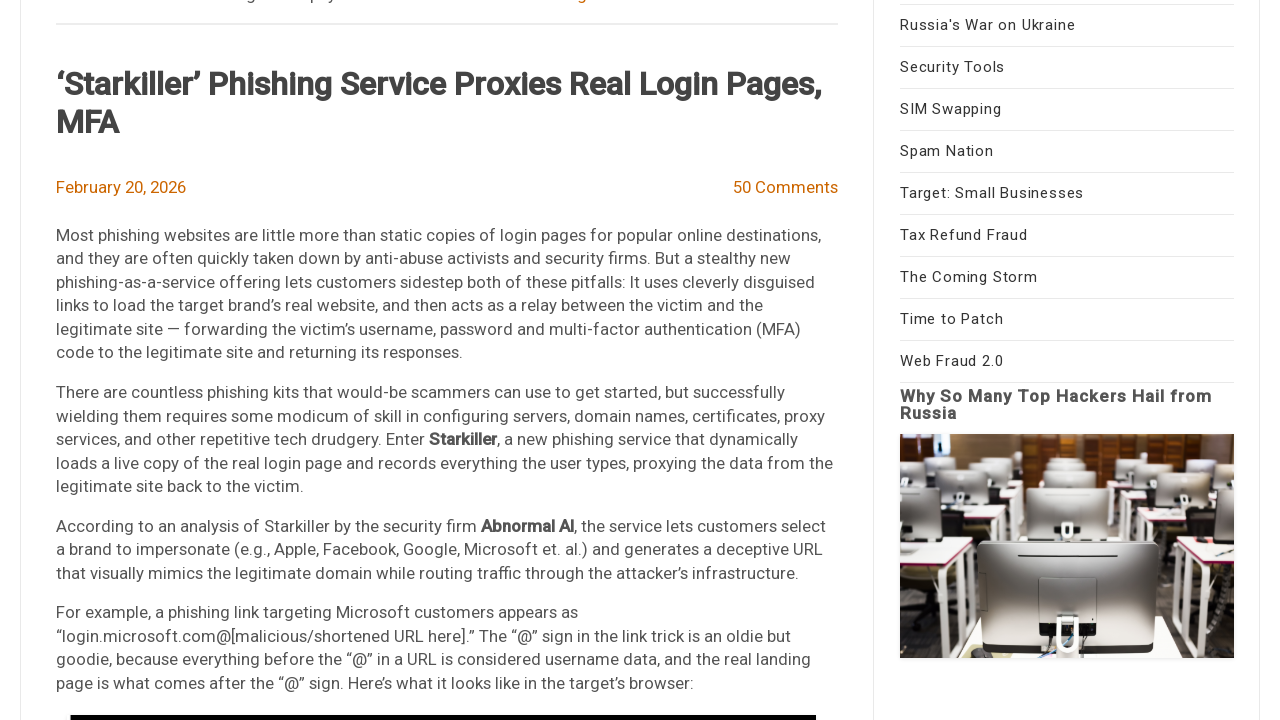

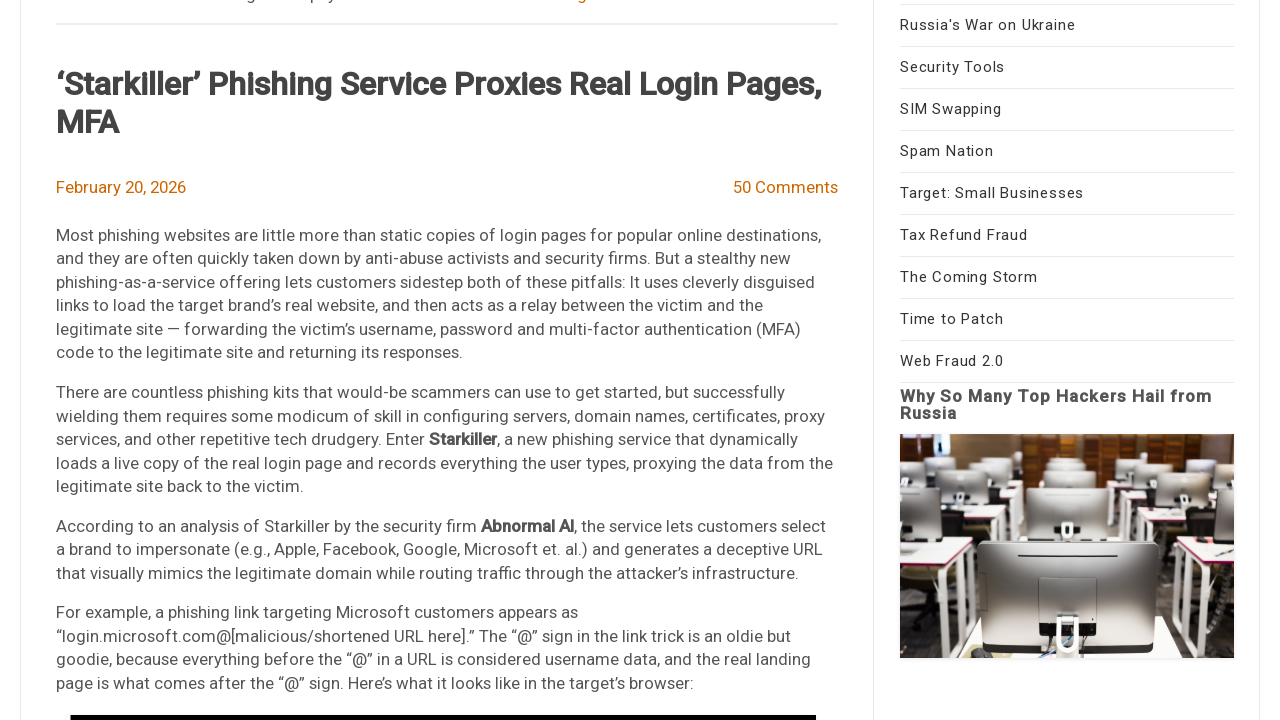